Tests addition of two negative numbers using the calculator

Starting URL: https://testsheepnz.github.io/BasicCalculator.html

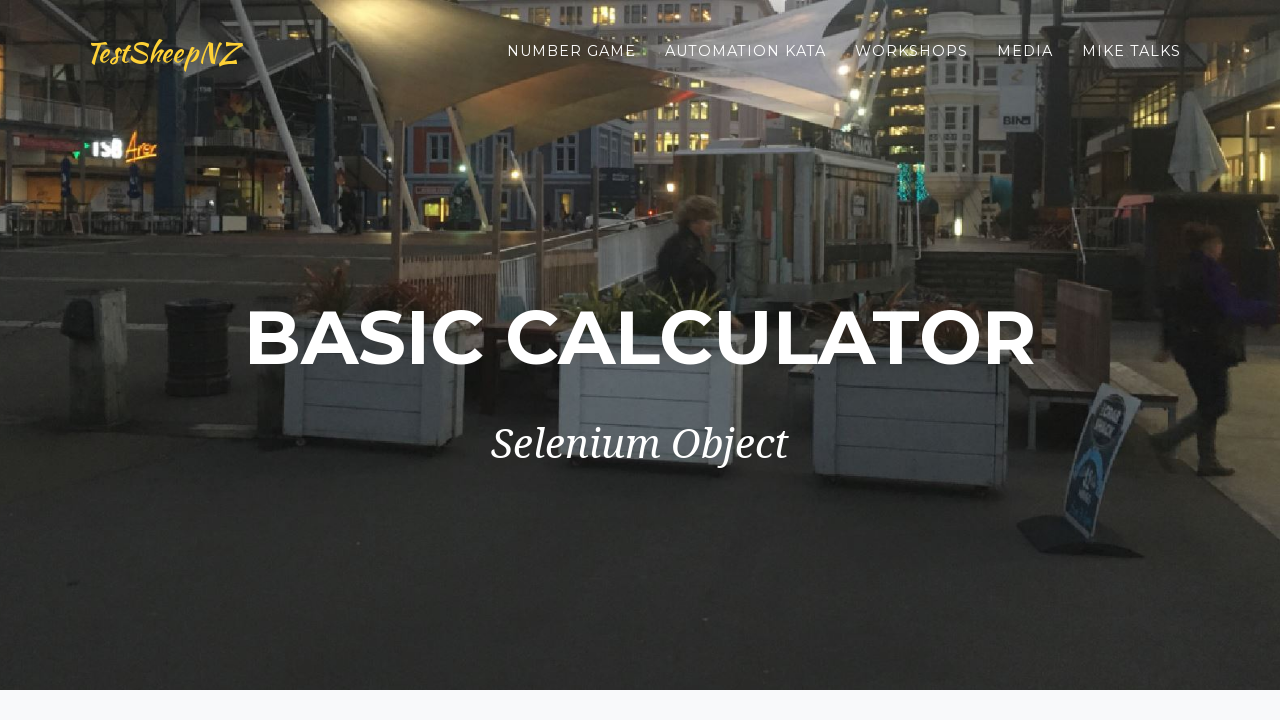

Scrolled down 900 pixels to view calculator
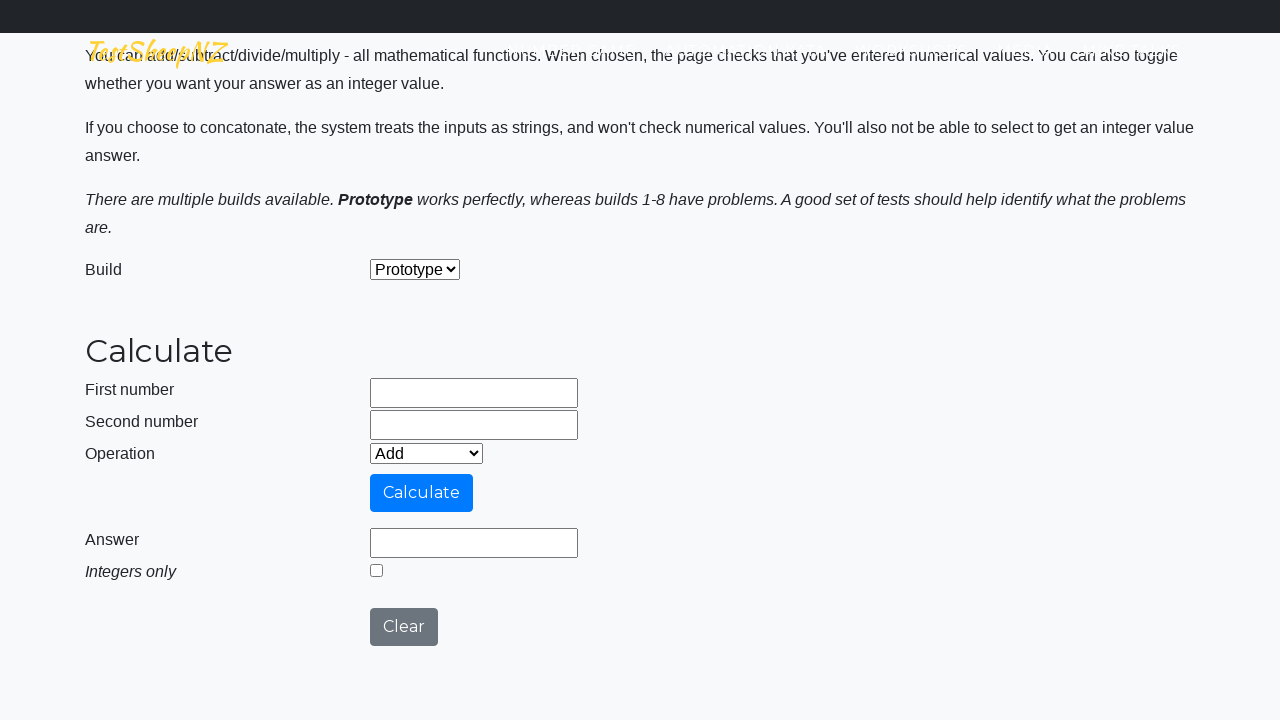

Entered first negative number (-2) in number1Field on #number1Field
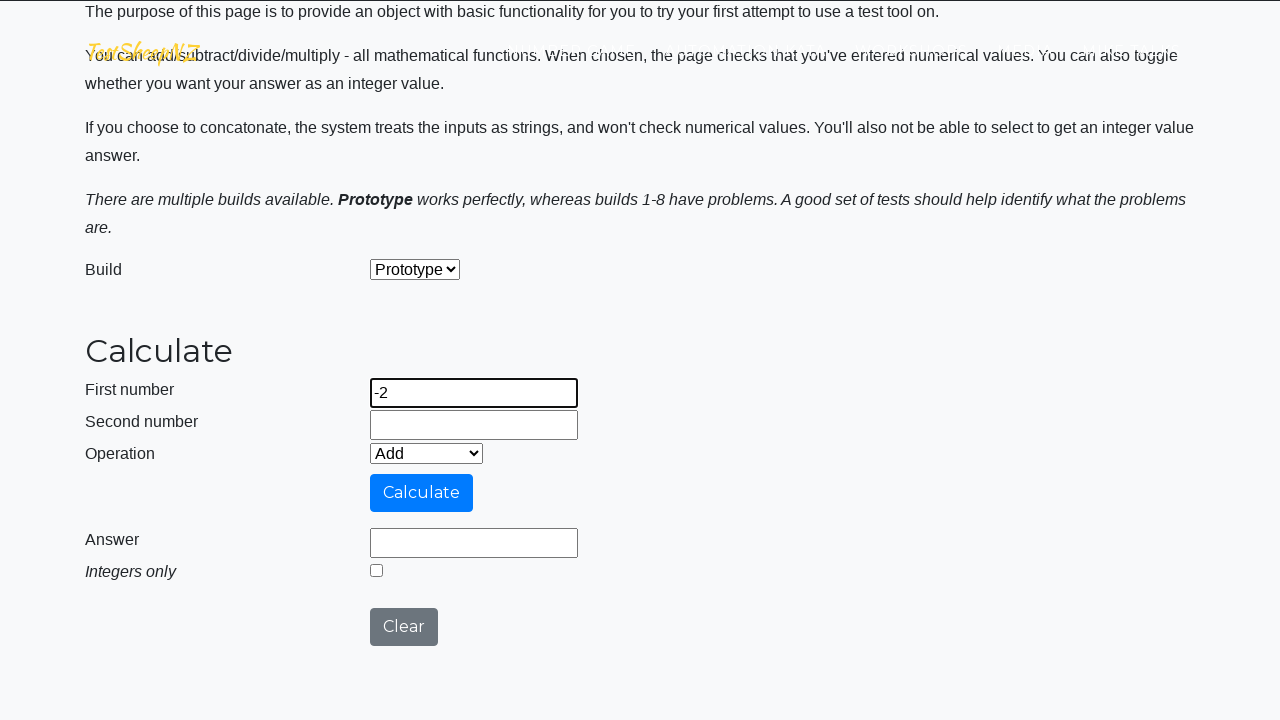

Entered second negative number (-3) in number2Field on #number2Field
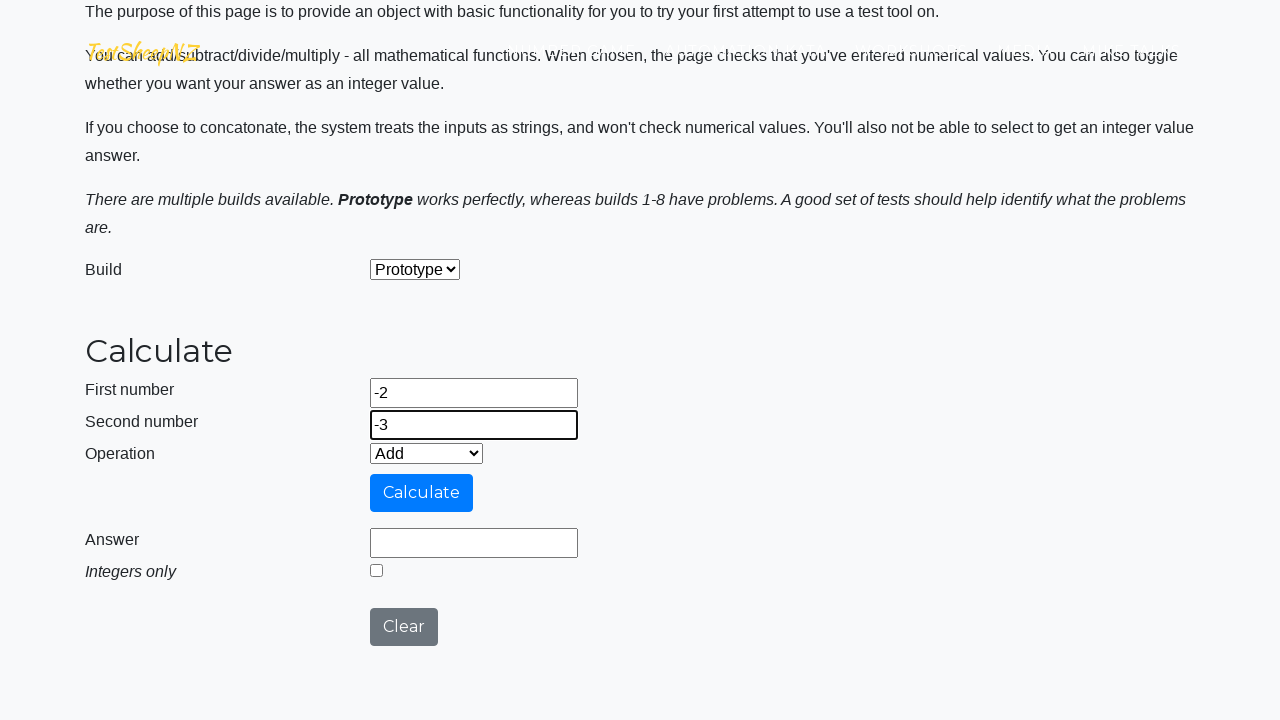

Selected 'Add' operation from dropdown on #selectOperationDropdown
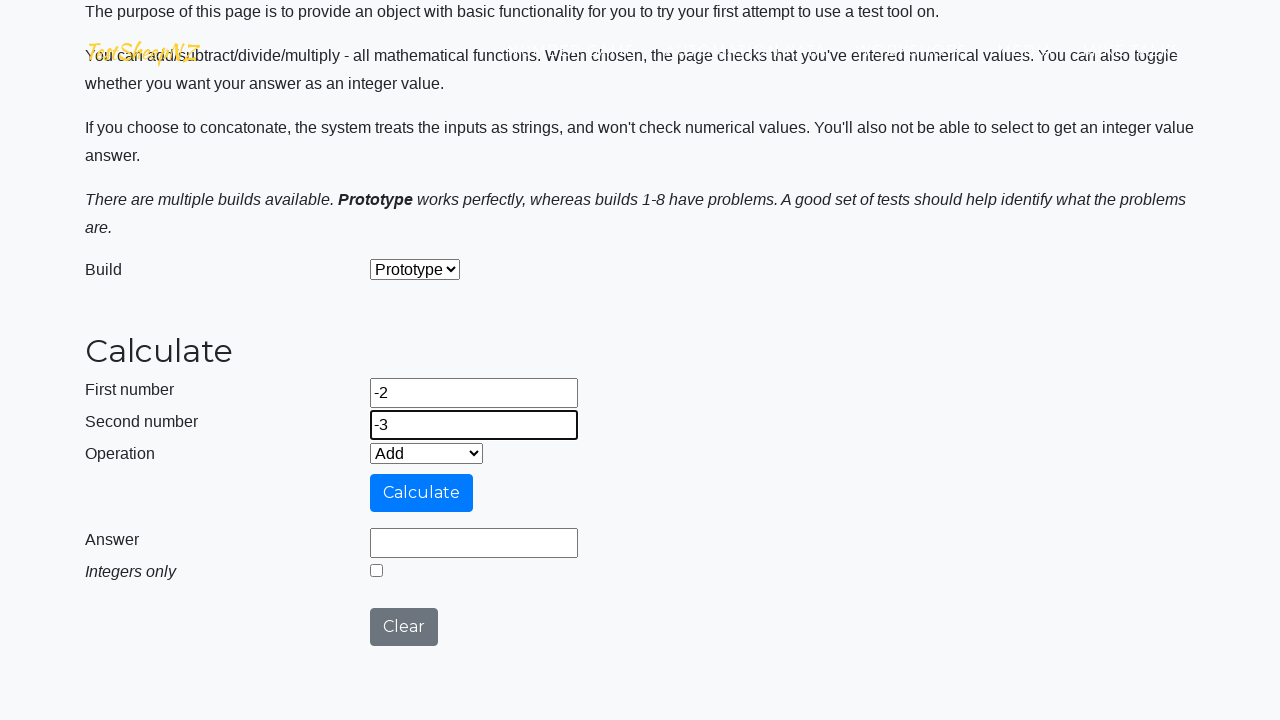

Clicked calculate button to compute result at (422, 493) on #calculateButton
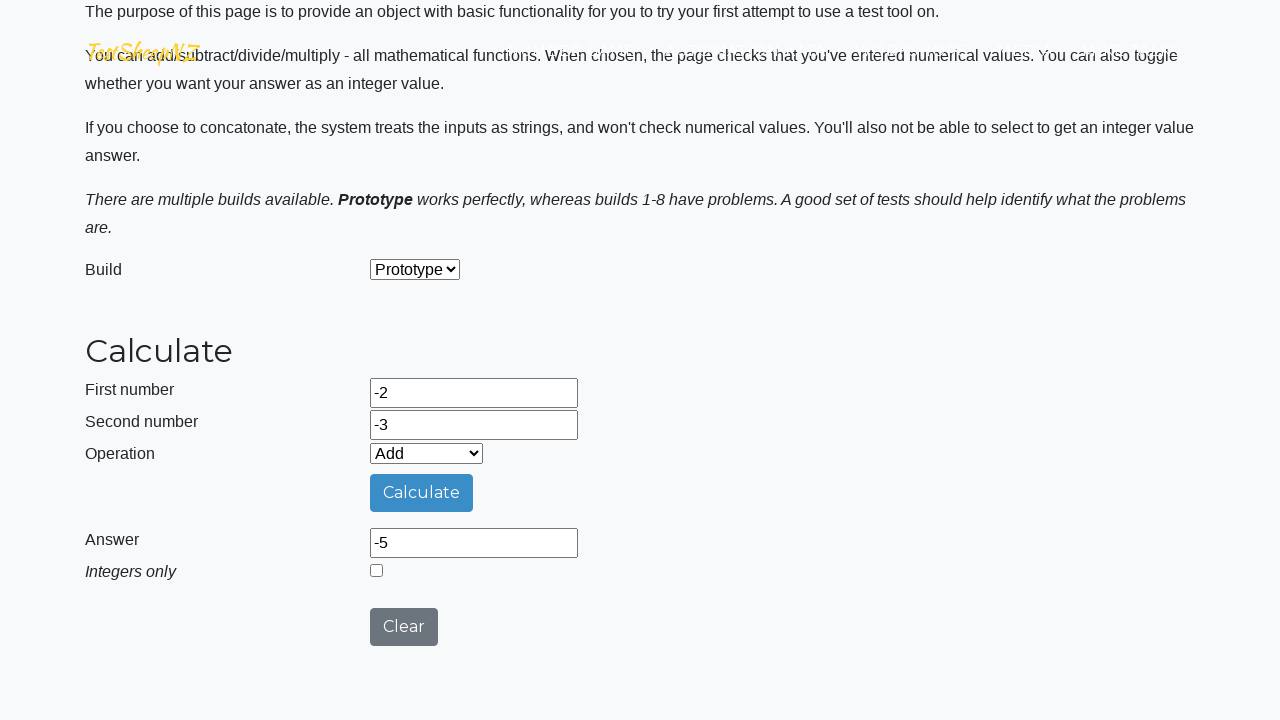

Result field appeared with calculated value
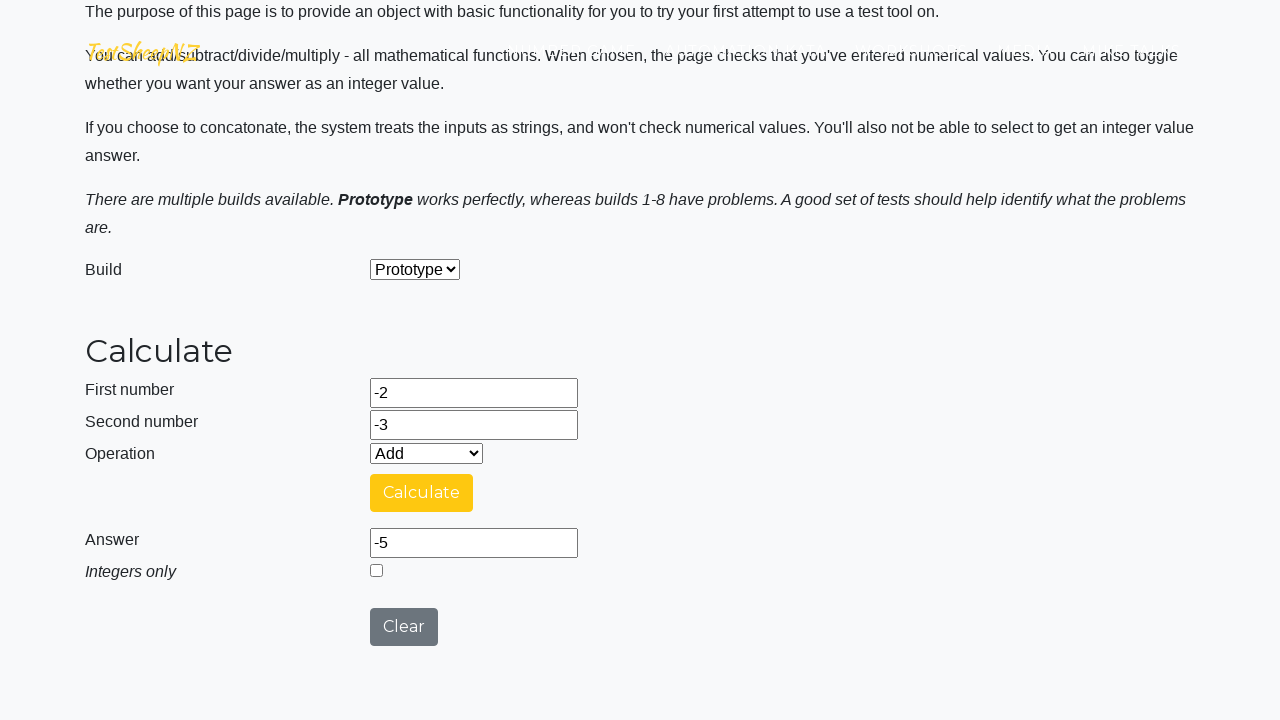

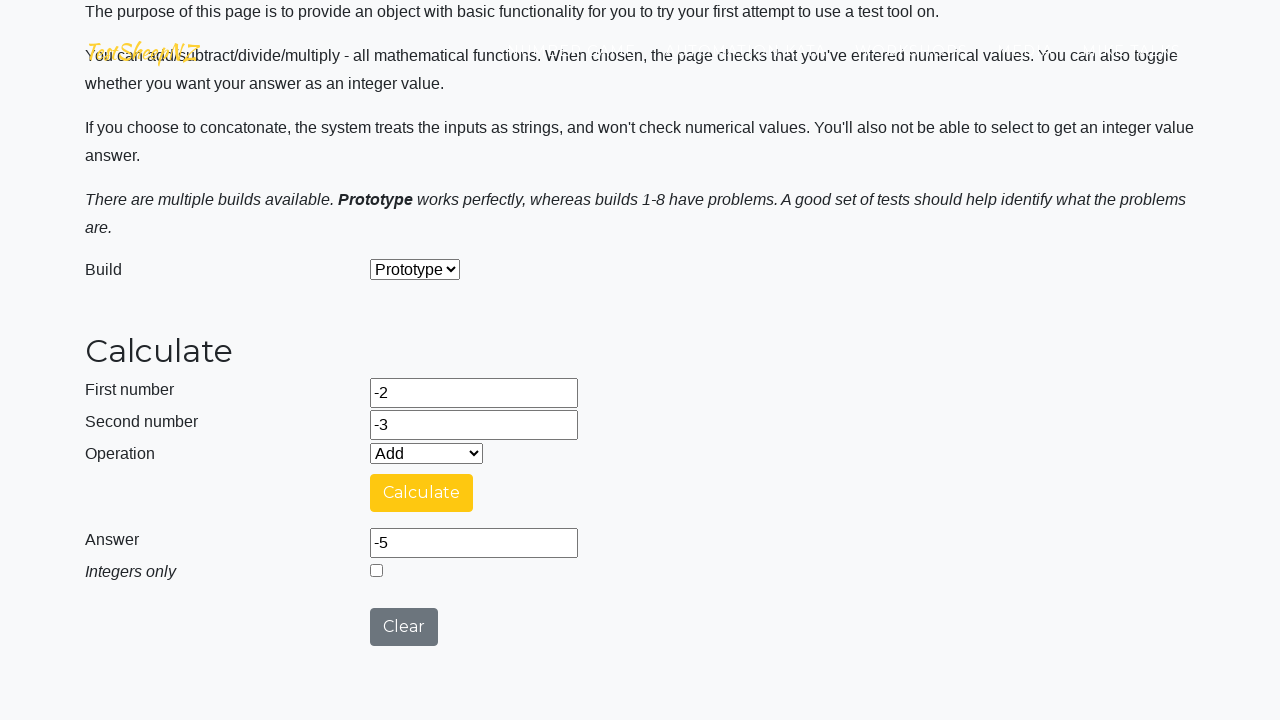